Tests keyboard input functionality by typing text, using shift+arrow keys to select text, deleting the selection with backspace, and typing replacement text

Starting URL: https://the-internet.herokuapp.com/key_presses

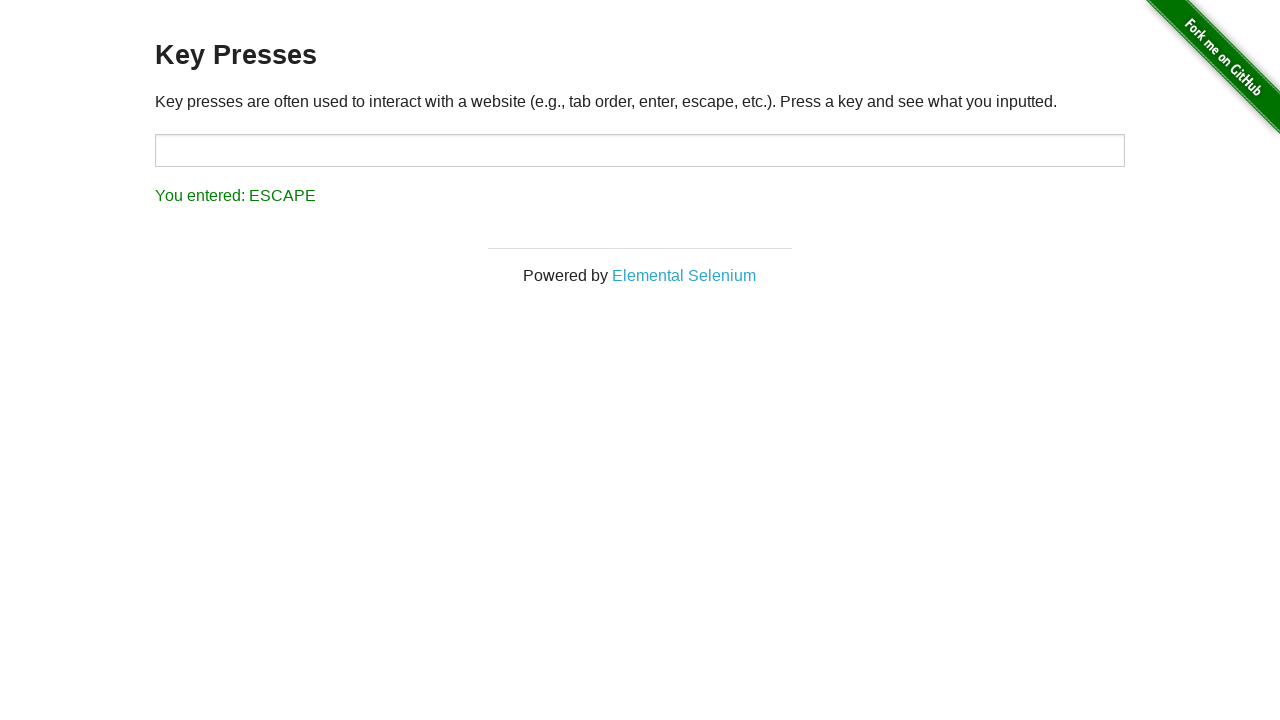

Clicked on the input field at (640, 150) on input
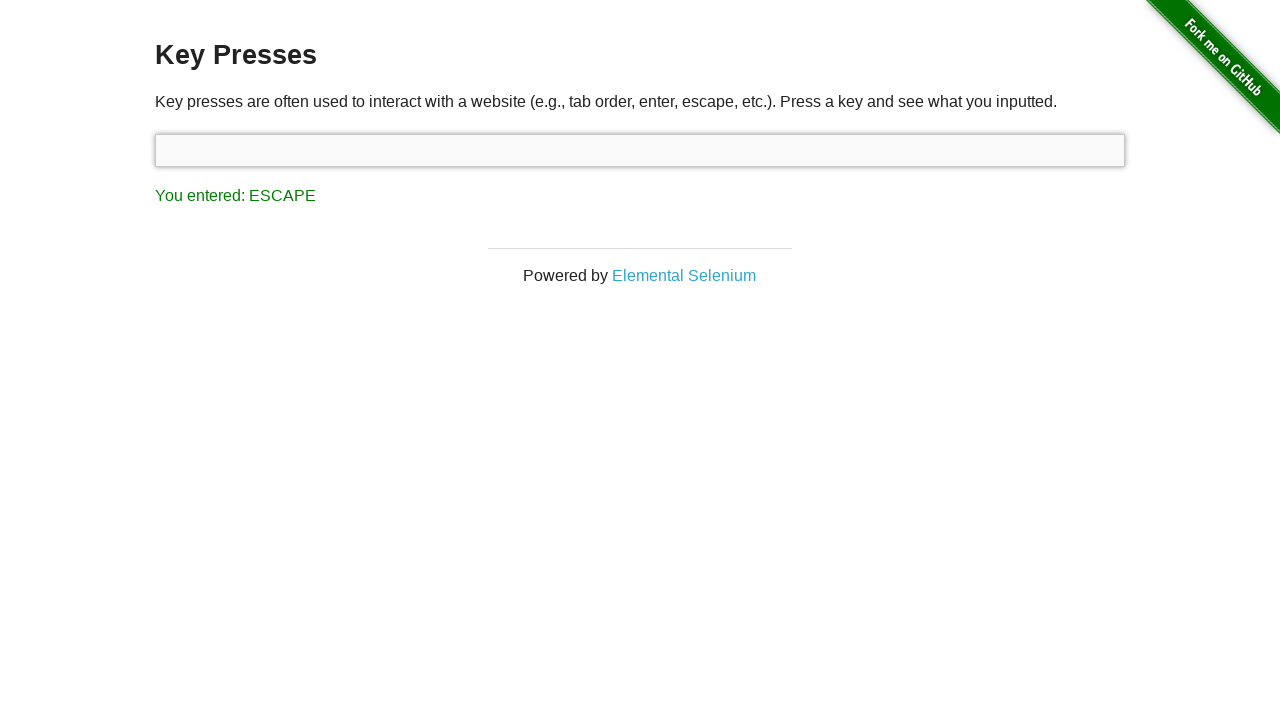

Typed initial text: 'one does not simply exit vim'
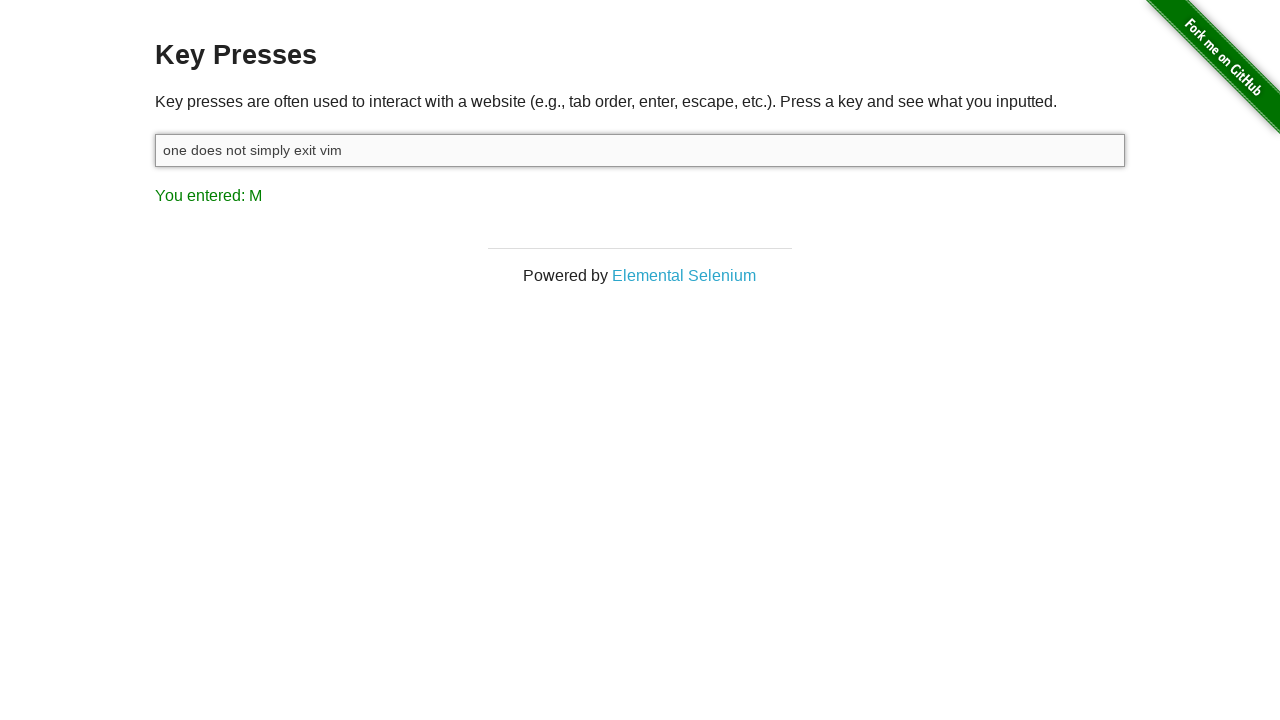

Held Shift key down to start selection
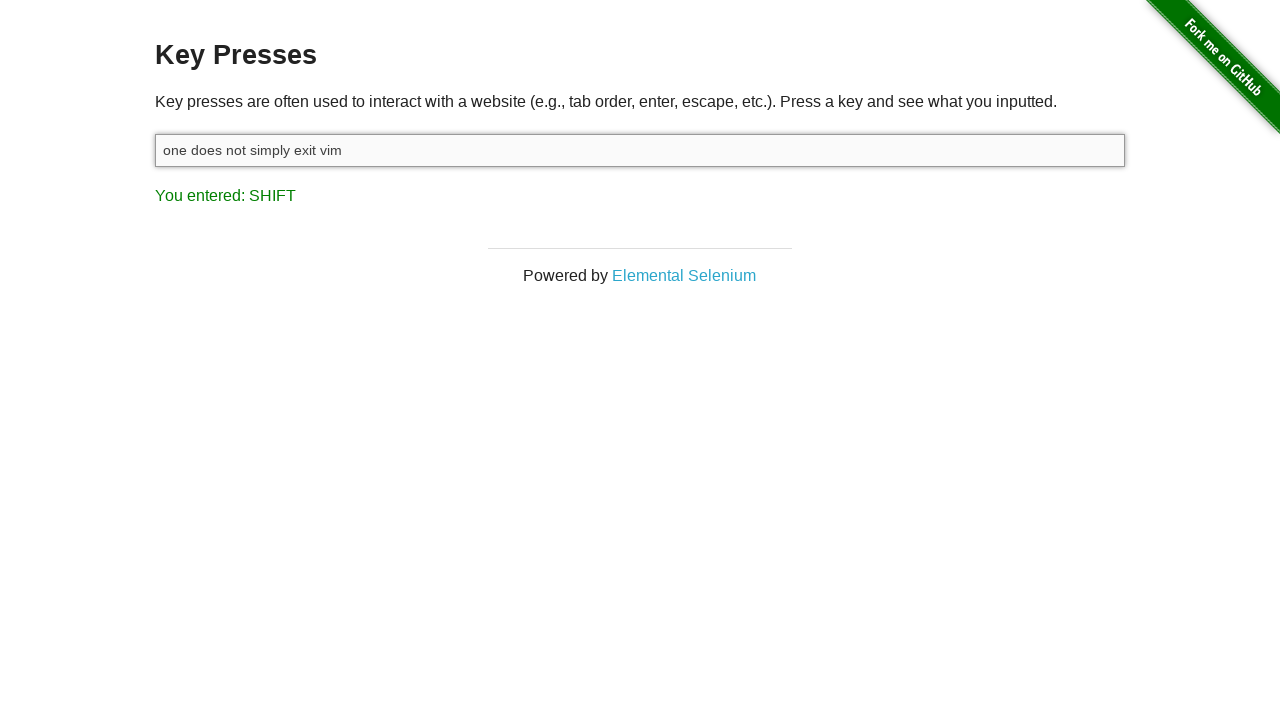

Pressed ArrowLeft while holding Shift (selection 1 of 9)
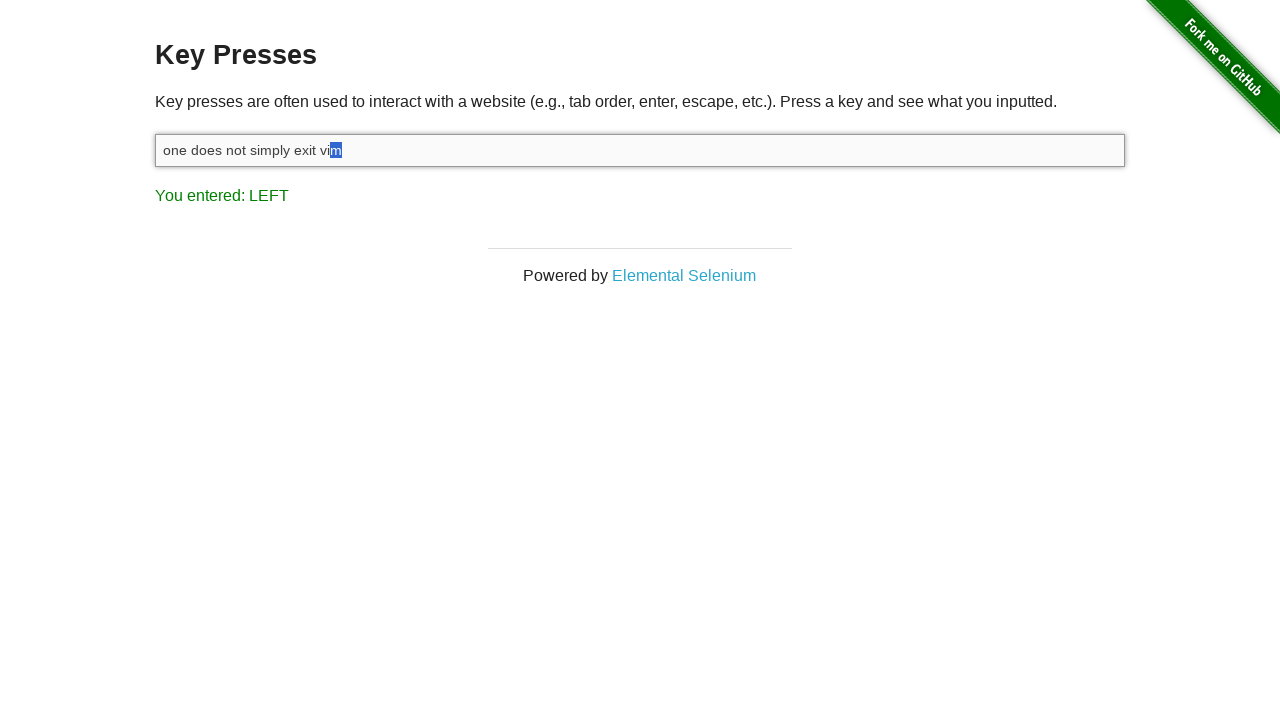

Pressed ArrowLeft while holding Shift (selection 2 of 9)
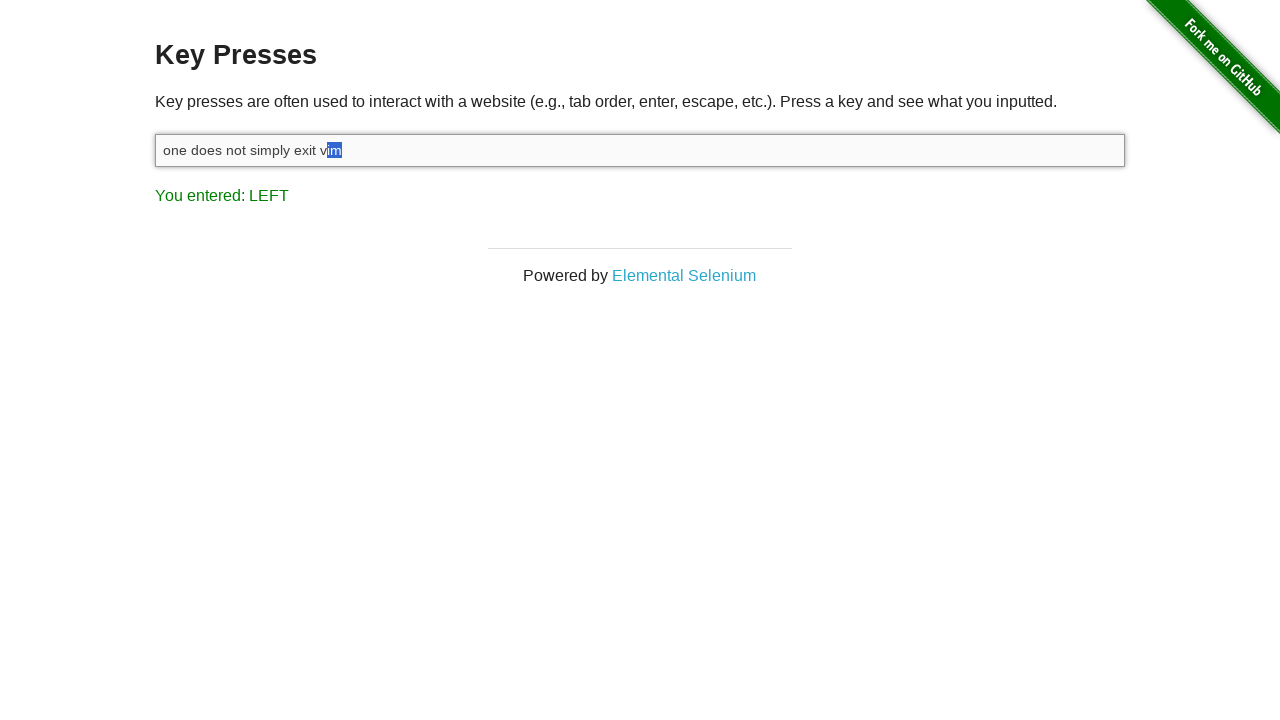

Pressed ArrowLeft while holding Shift (selection 3 of 9)
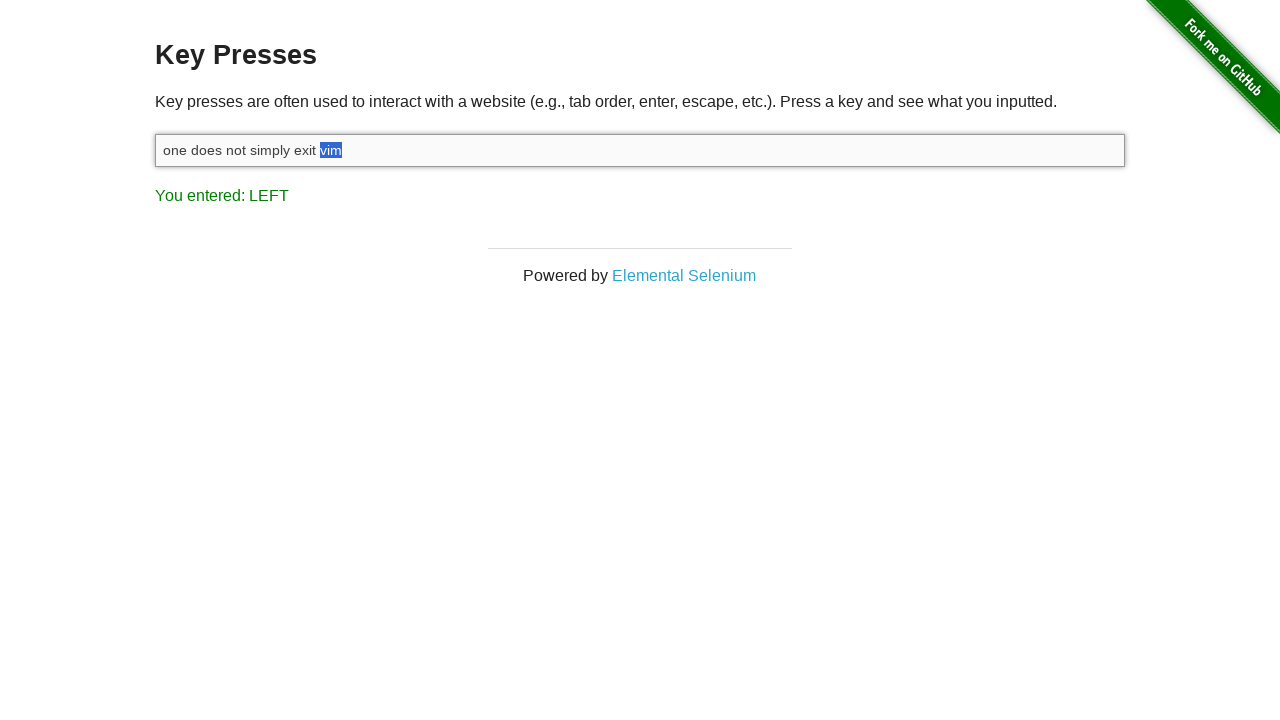

Pressed ArrowLeft while holding Shift (selection 4 of 9)
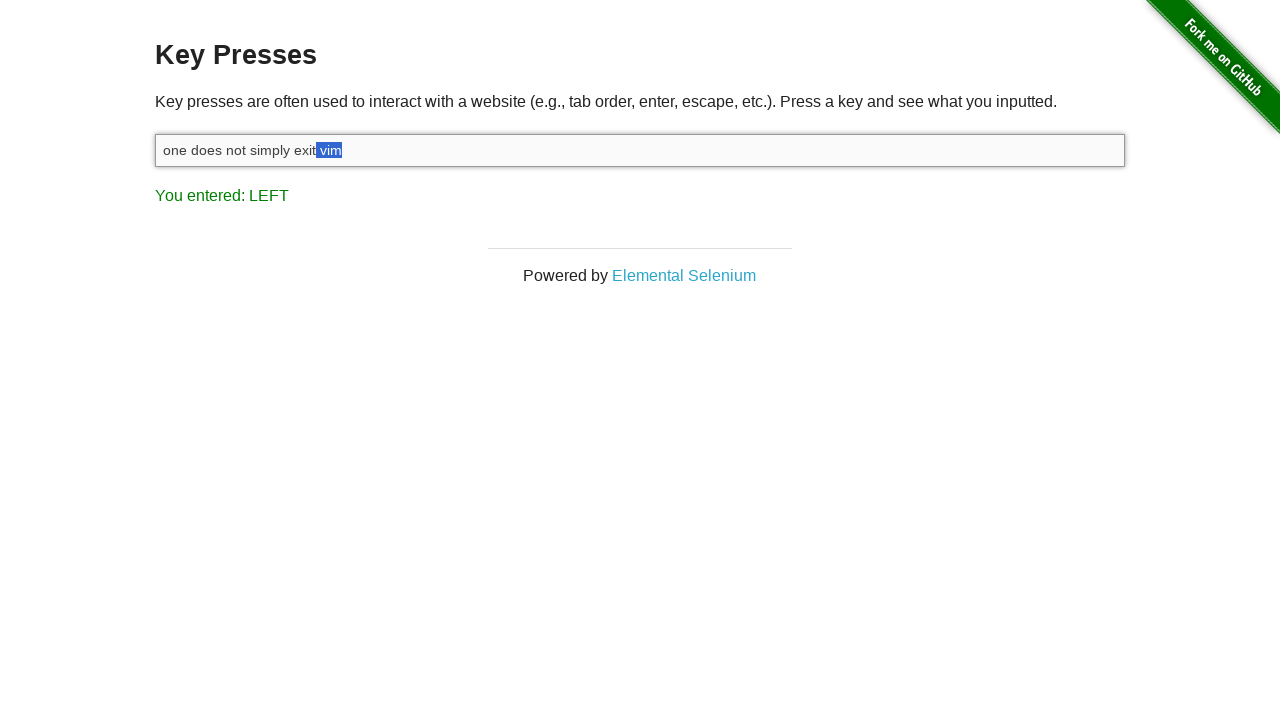

Pressed ArrowLeft while holding Shift (selection 5 of 9)
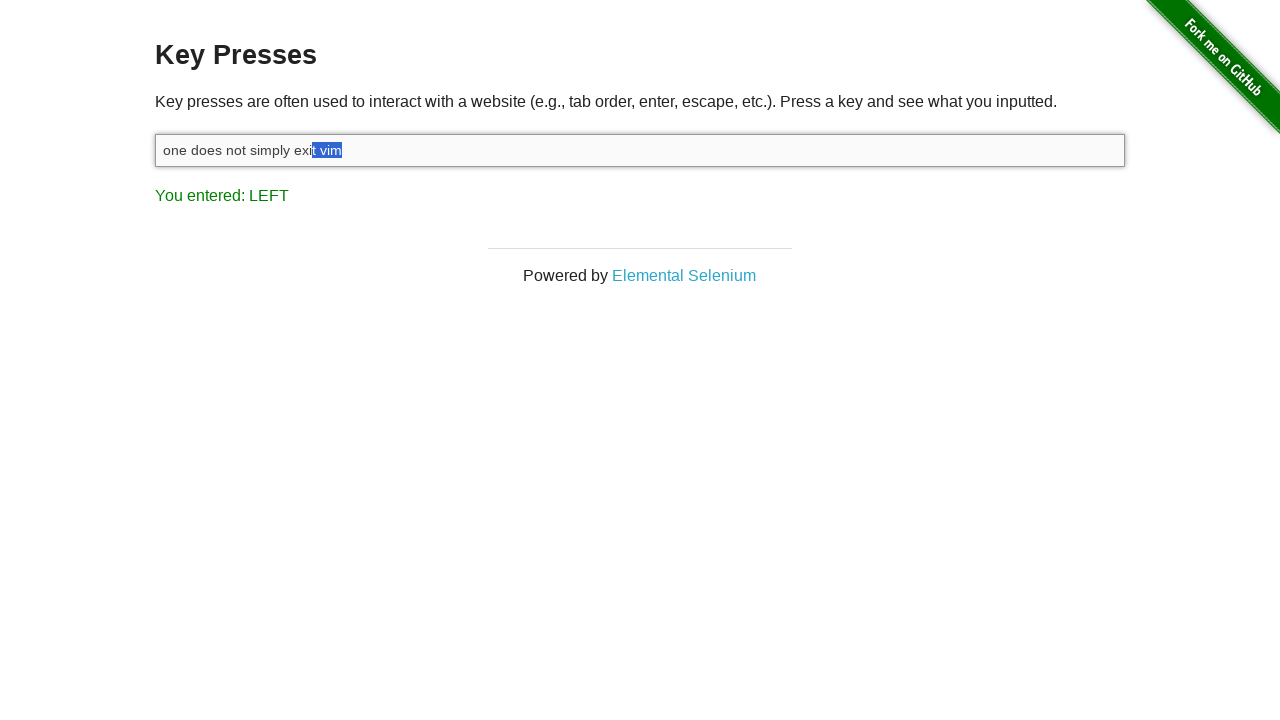

Pressed ArrowLeft while holding Shift (selection 6 of 9)
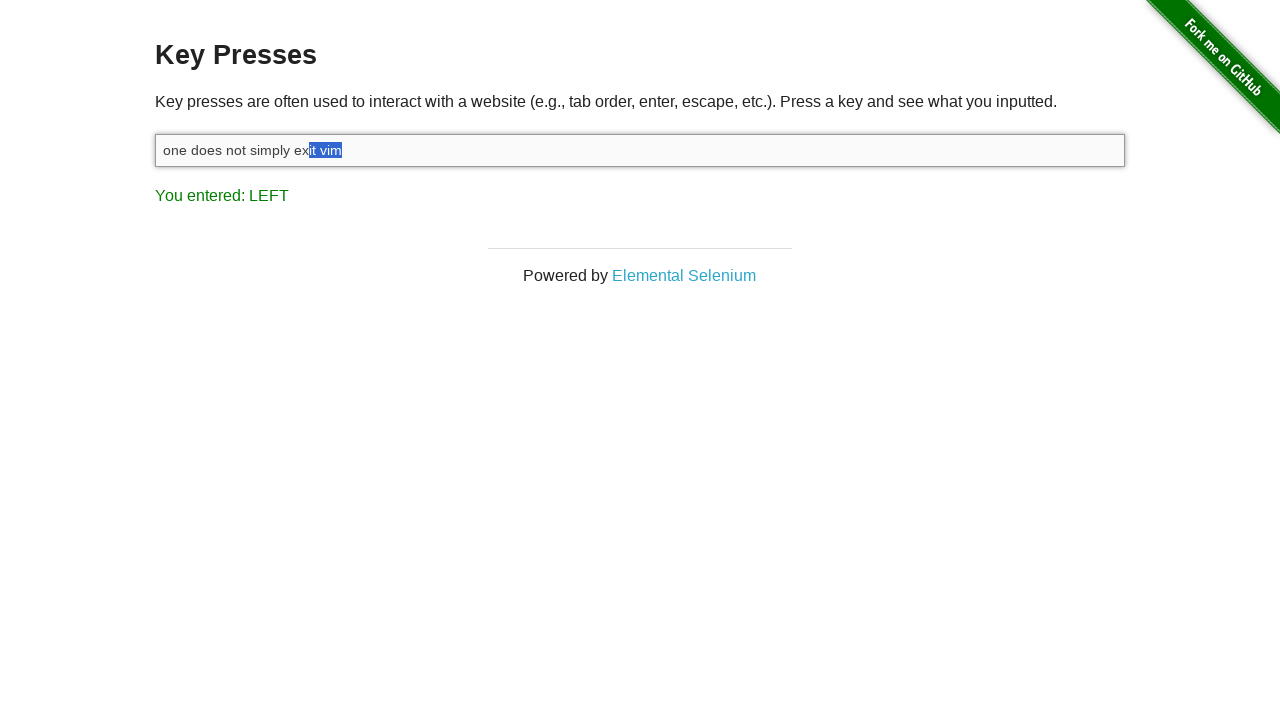

Pressed ArrowLeft while holding Shift (selection 7 of 9)
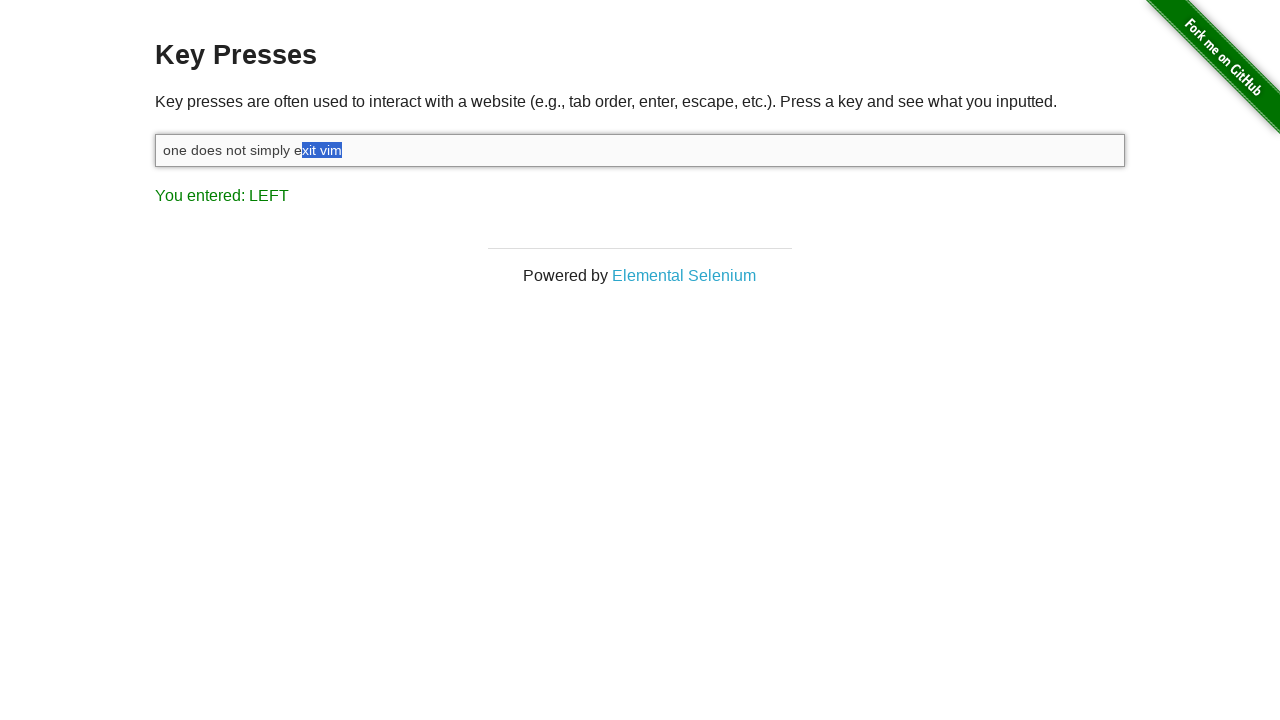

Pressed ArrowLeft while holding Shift (selection 8 of 9)
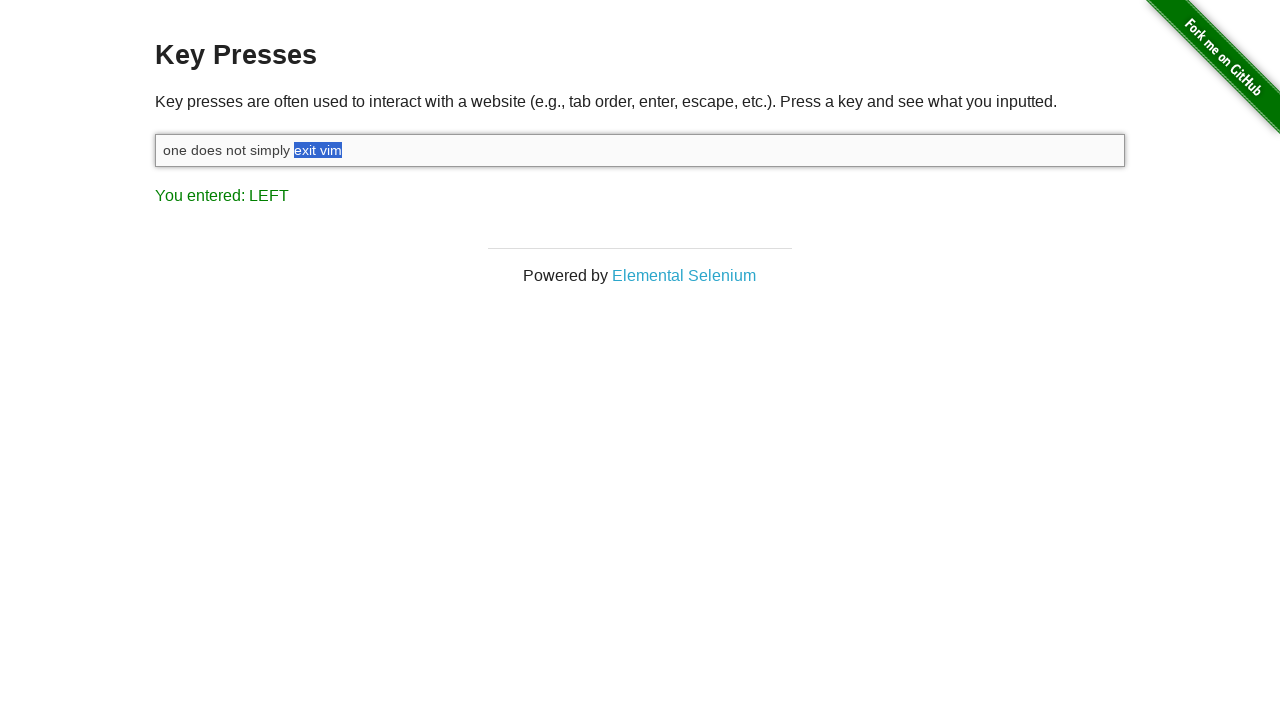

Pressed ArrowLeft while holding Shift (selection 9 of 9)
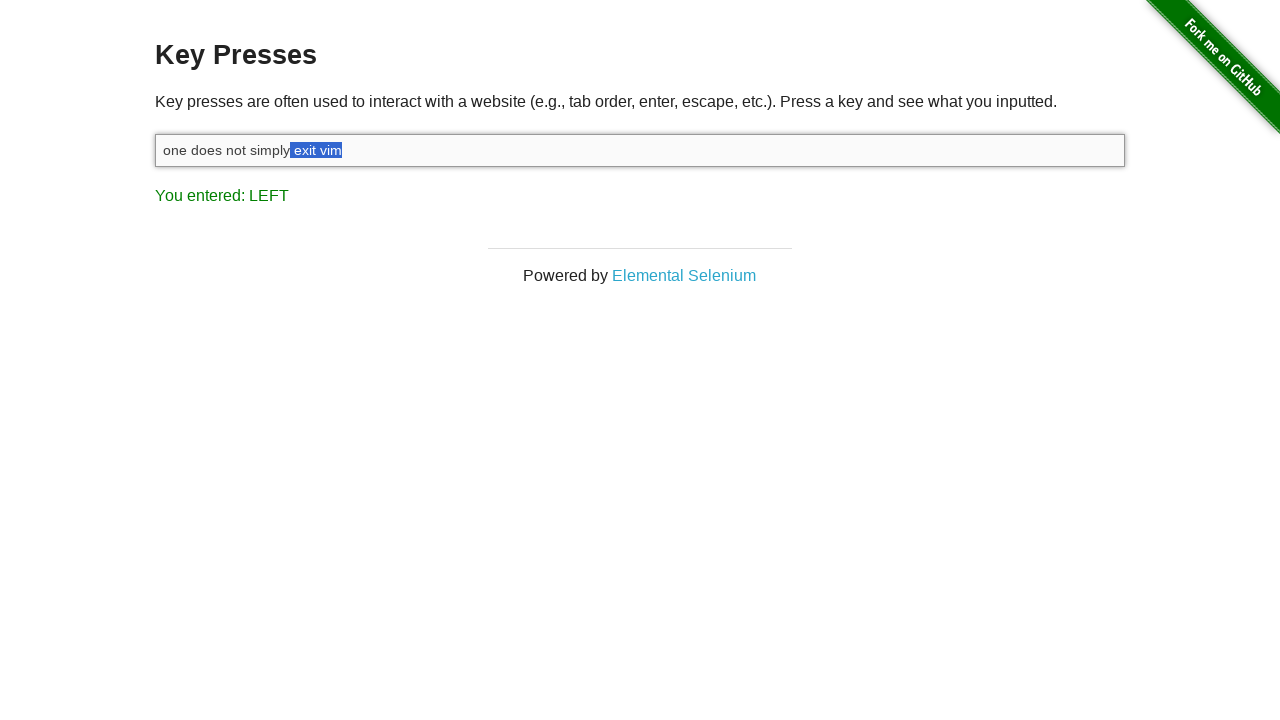

Released Shift key, text ' exit vim' is now selected
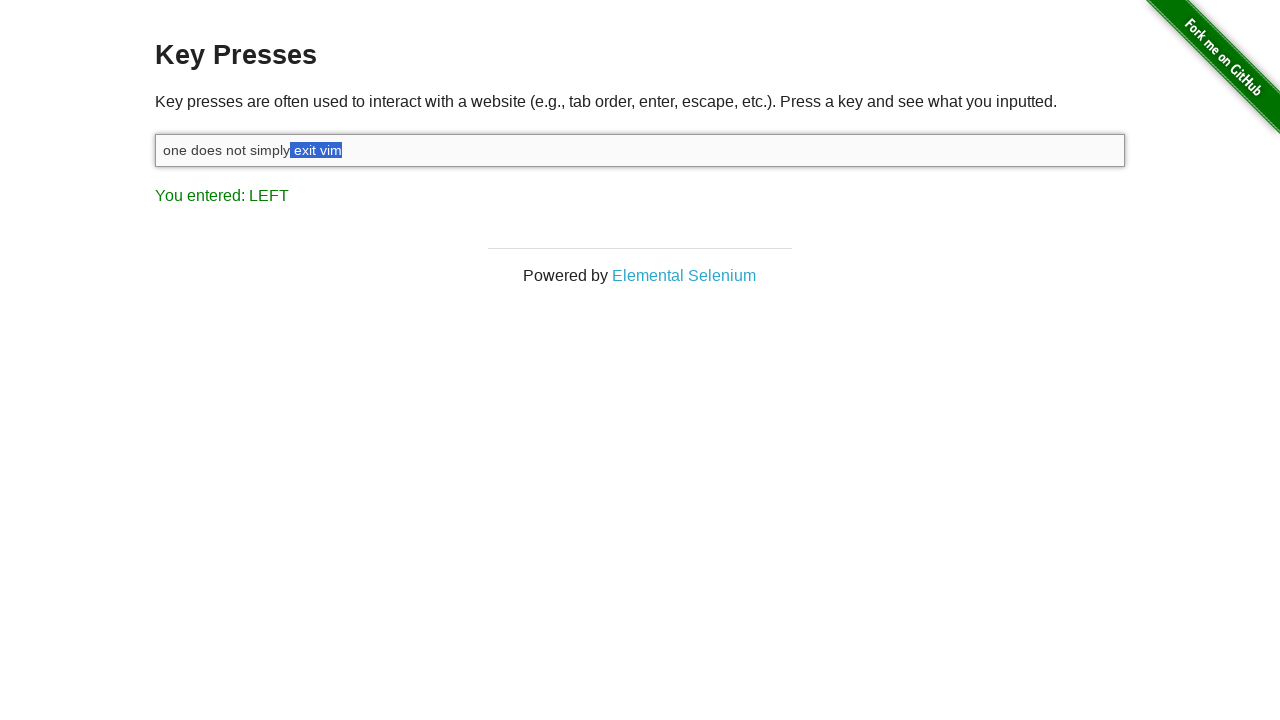

Pressed Backspace to delete selected text
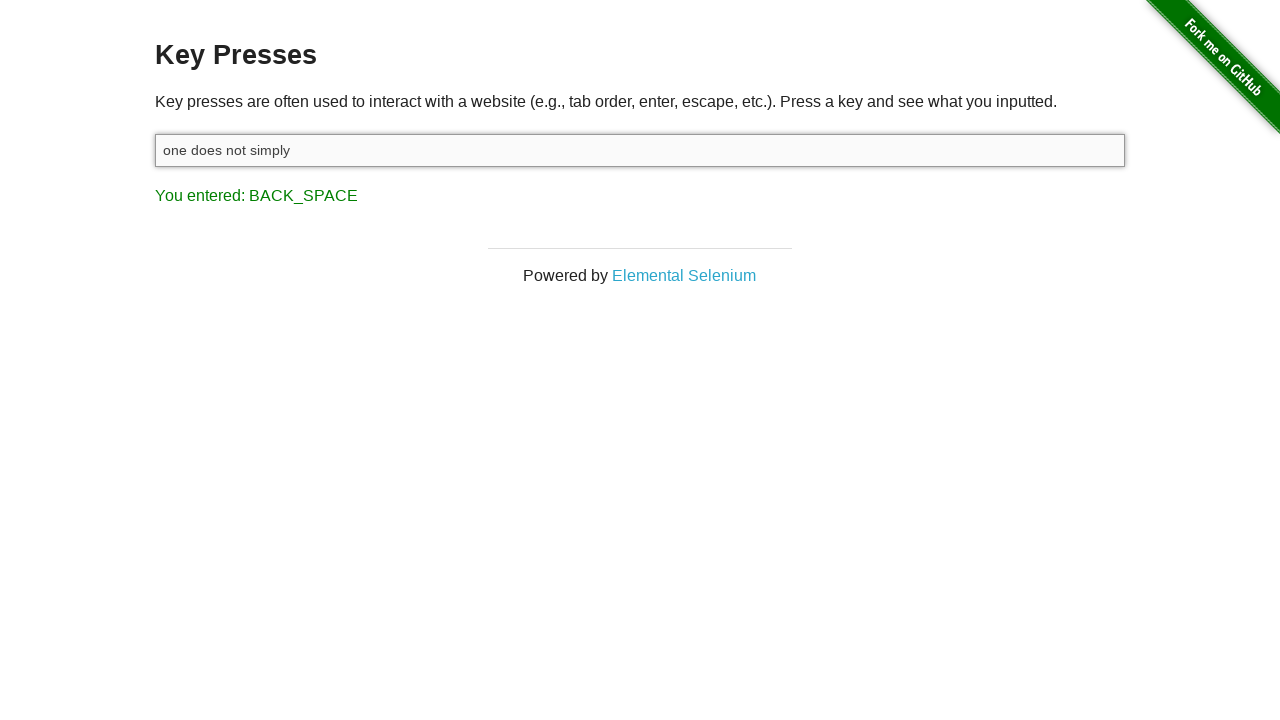

Typed replacement text: ' walk into mordor'
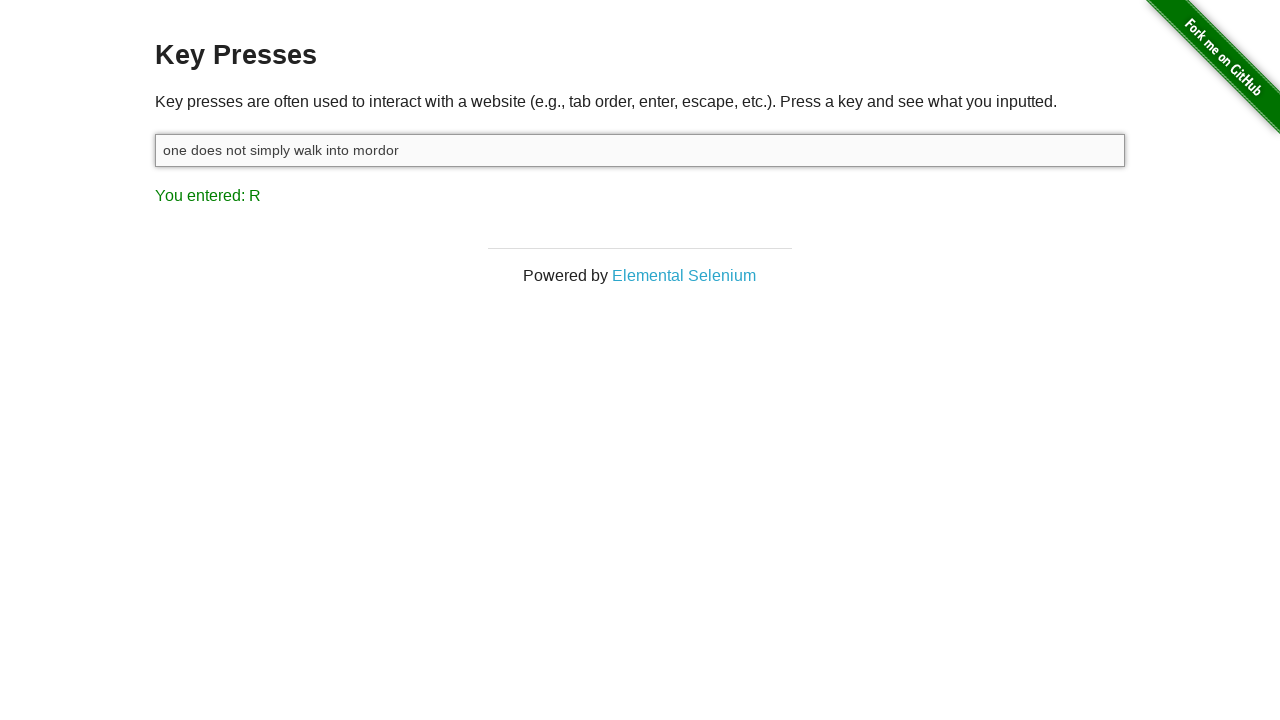

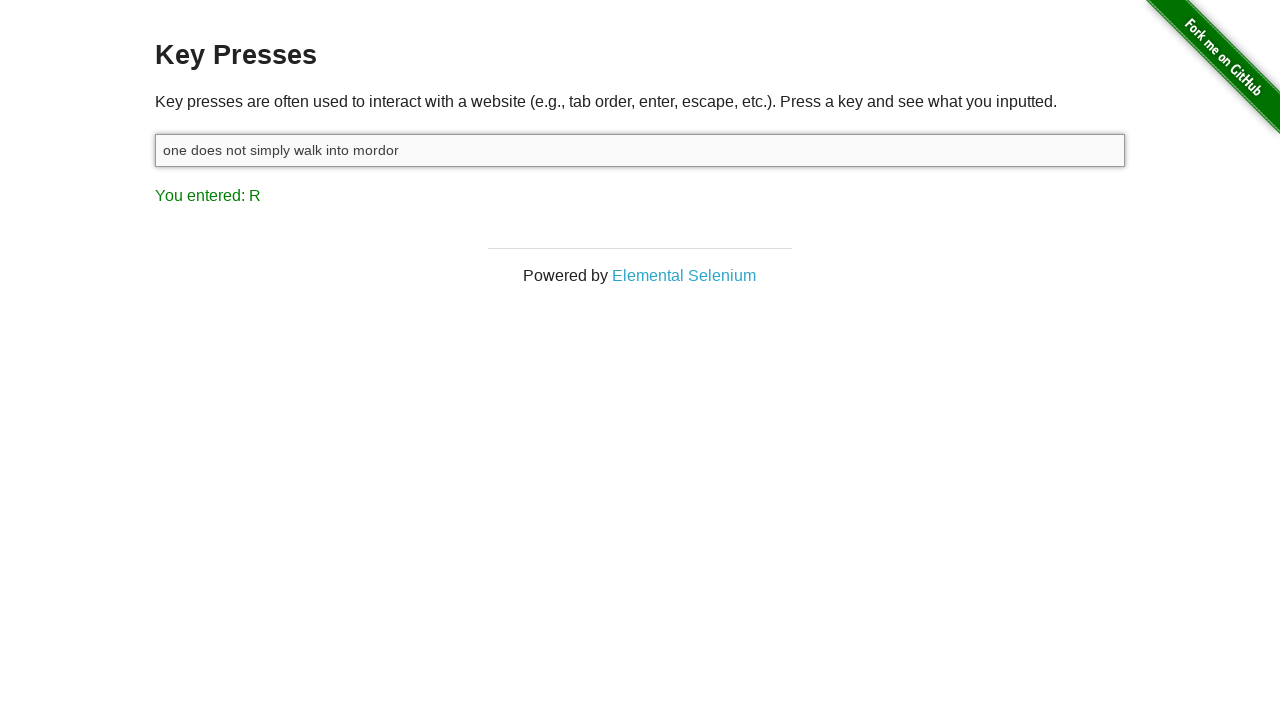